Navigates to the Anh Tester website and clicks on the blog link to access the blog section

Starting URL: https://anhtester.com

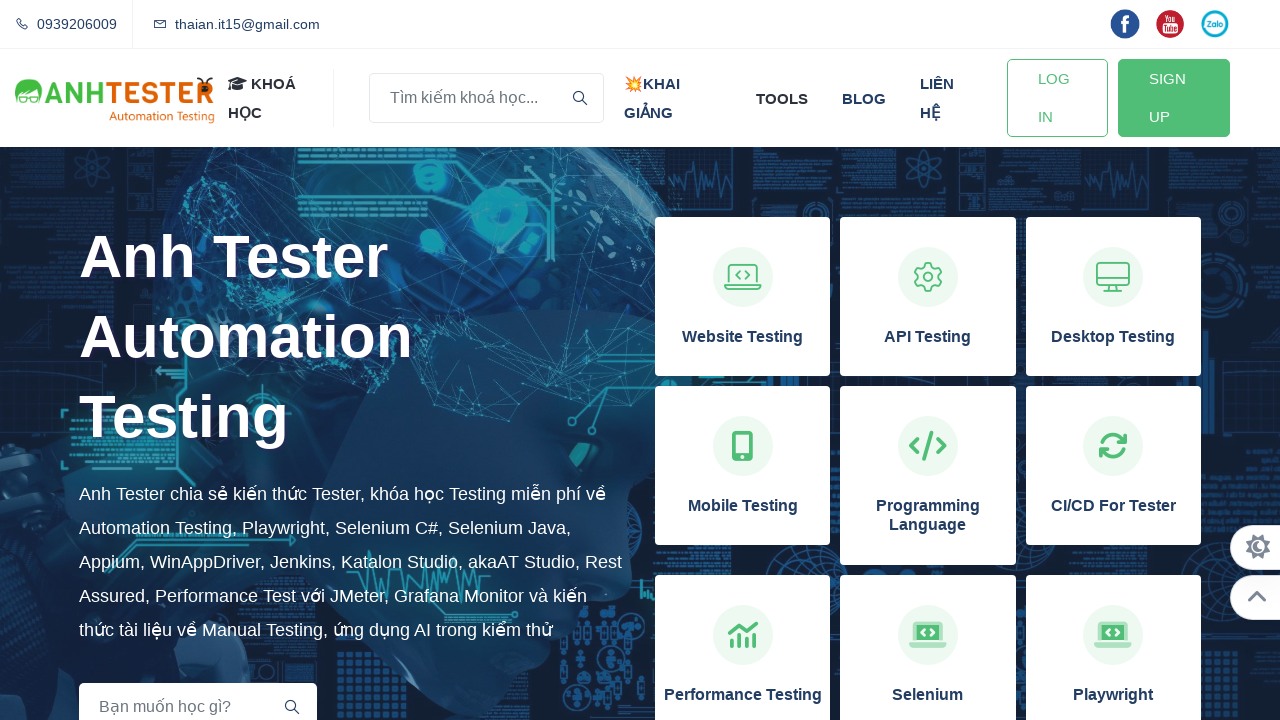

Navigated to https://anhtester.com
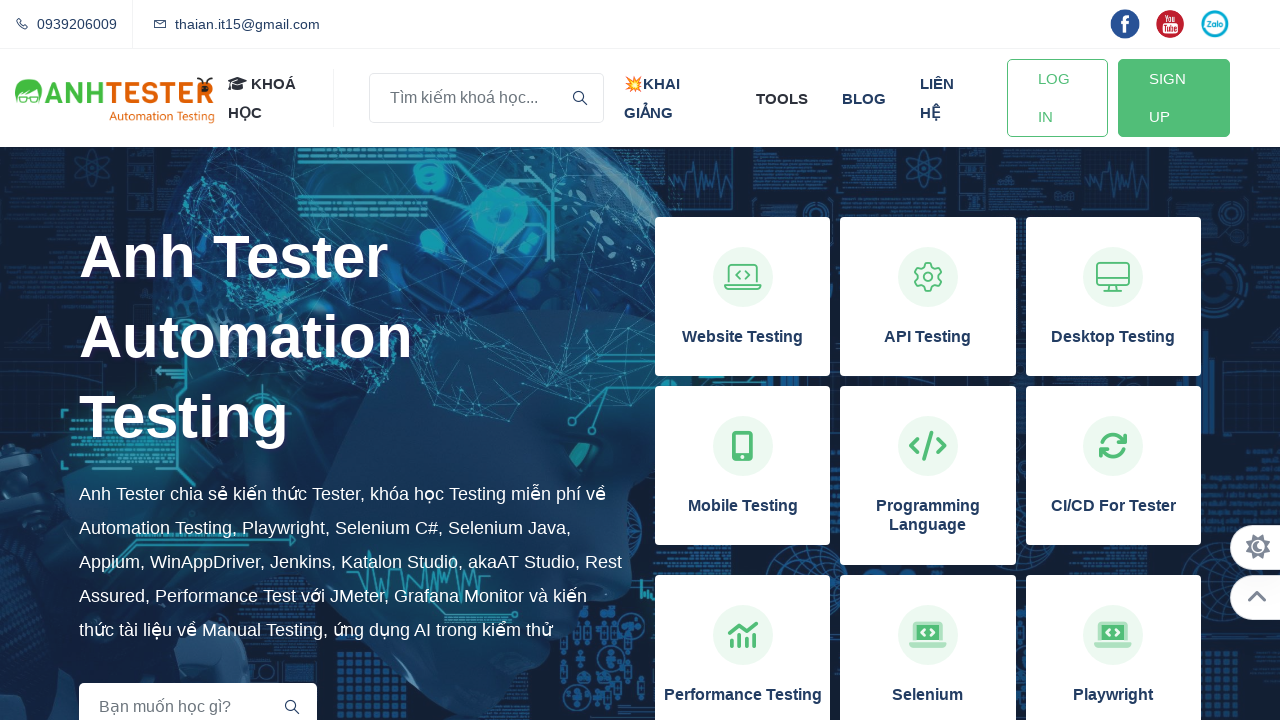

Clicked on the blog link at (864, 98) on xpath=//a[normalize-space()='blog']
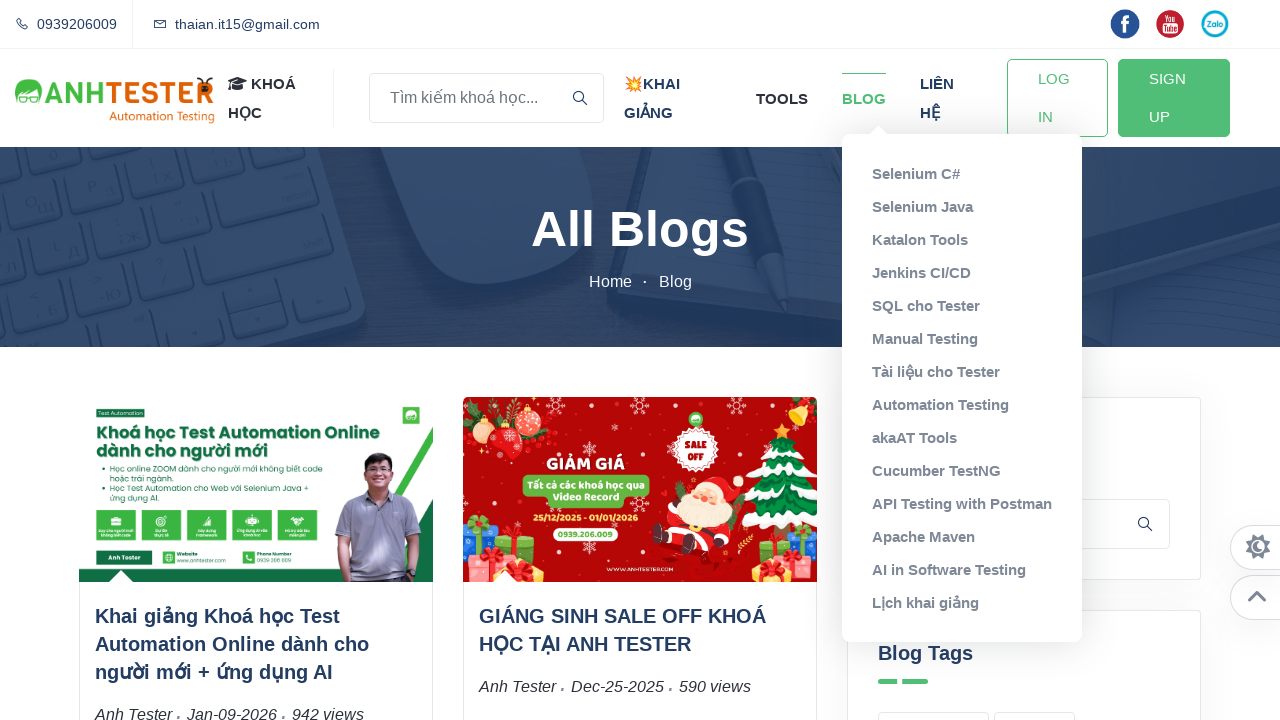

Waited for blog page to load
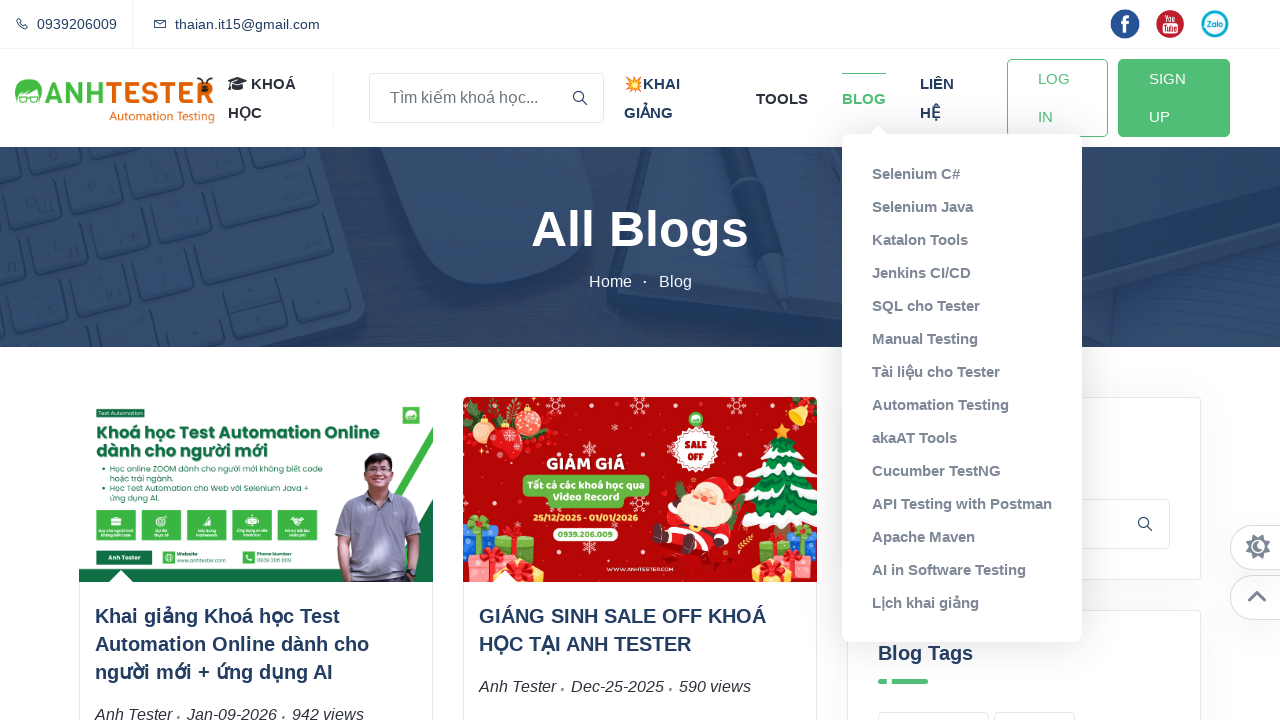

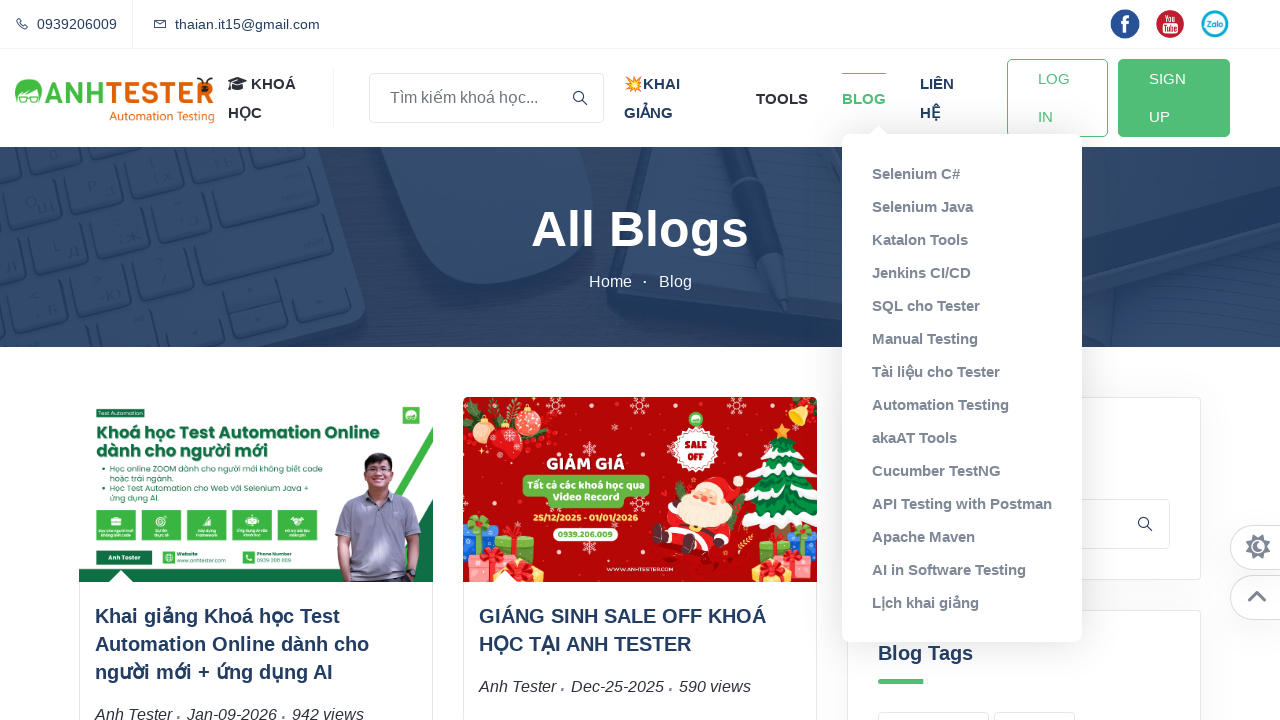